Tests alert functionality by entering a name and handling confirm dialog

Starting URL: https://codenboxautomationlab.com/practice

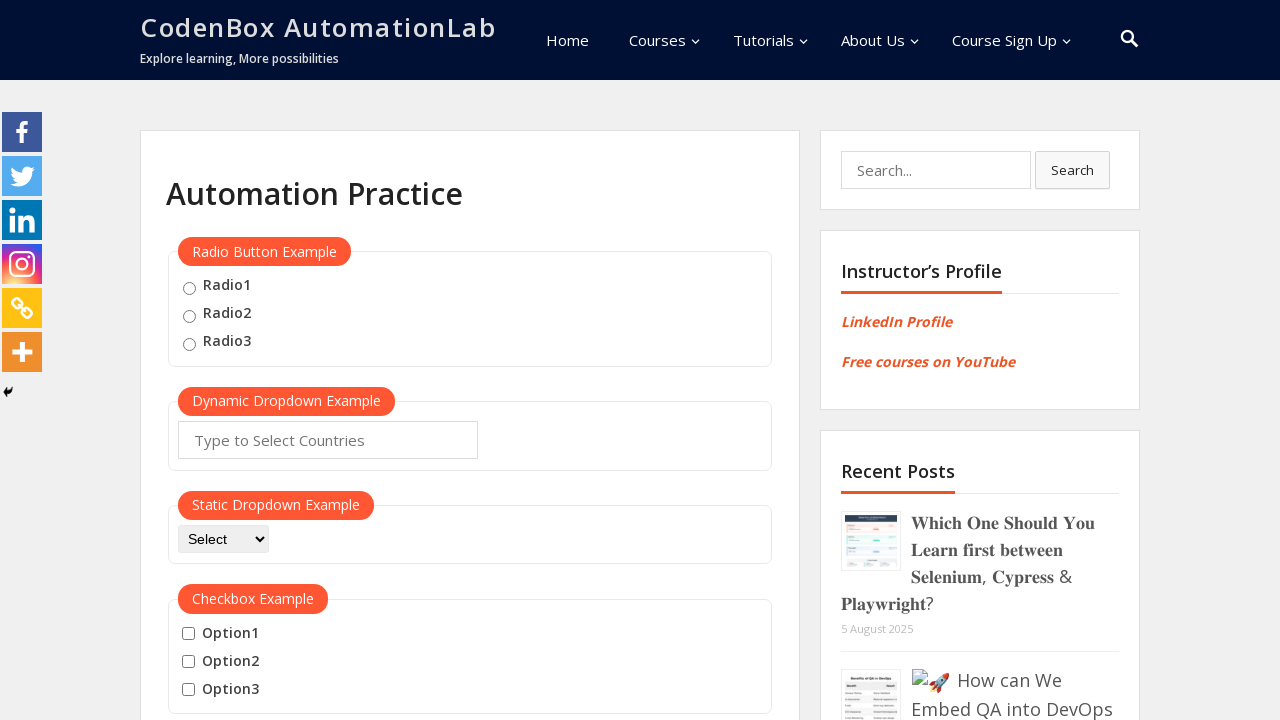

Filled name field with 'soso' on #name
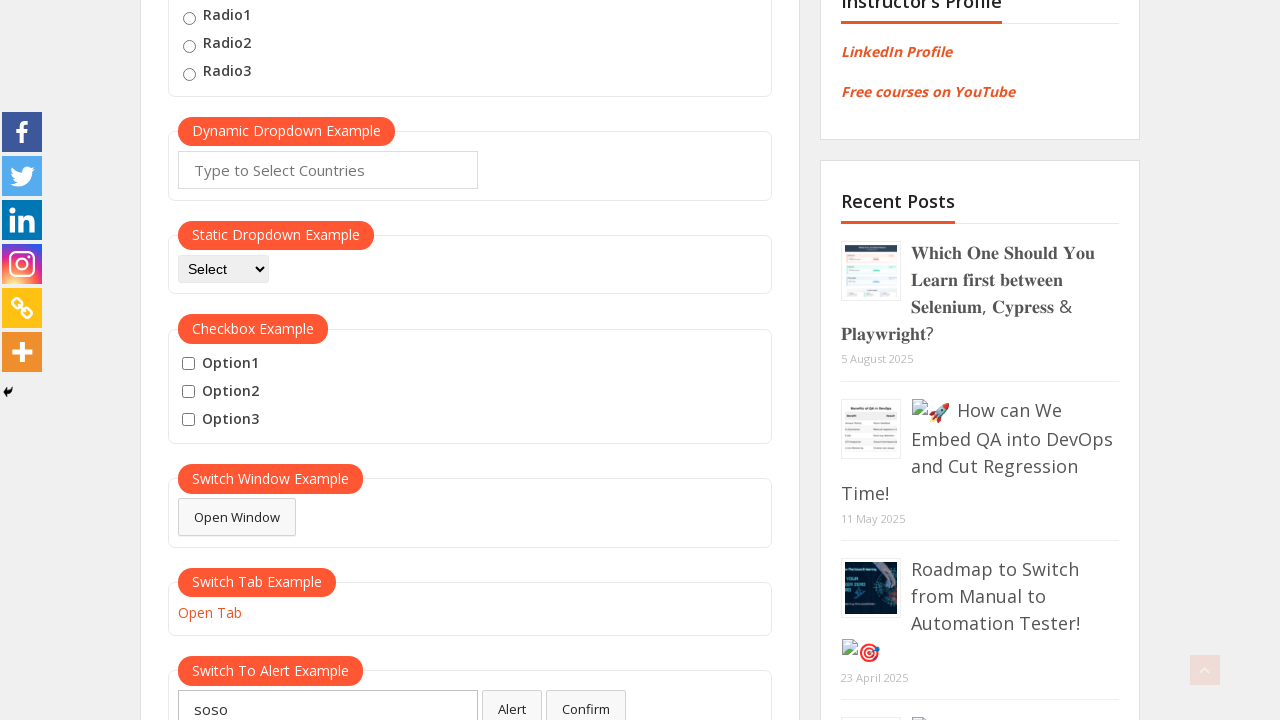

Waited 2000ms for dialog to appear
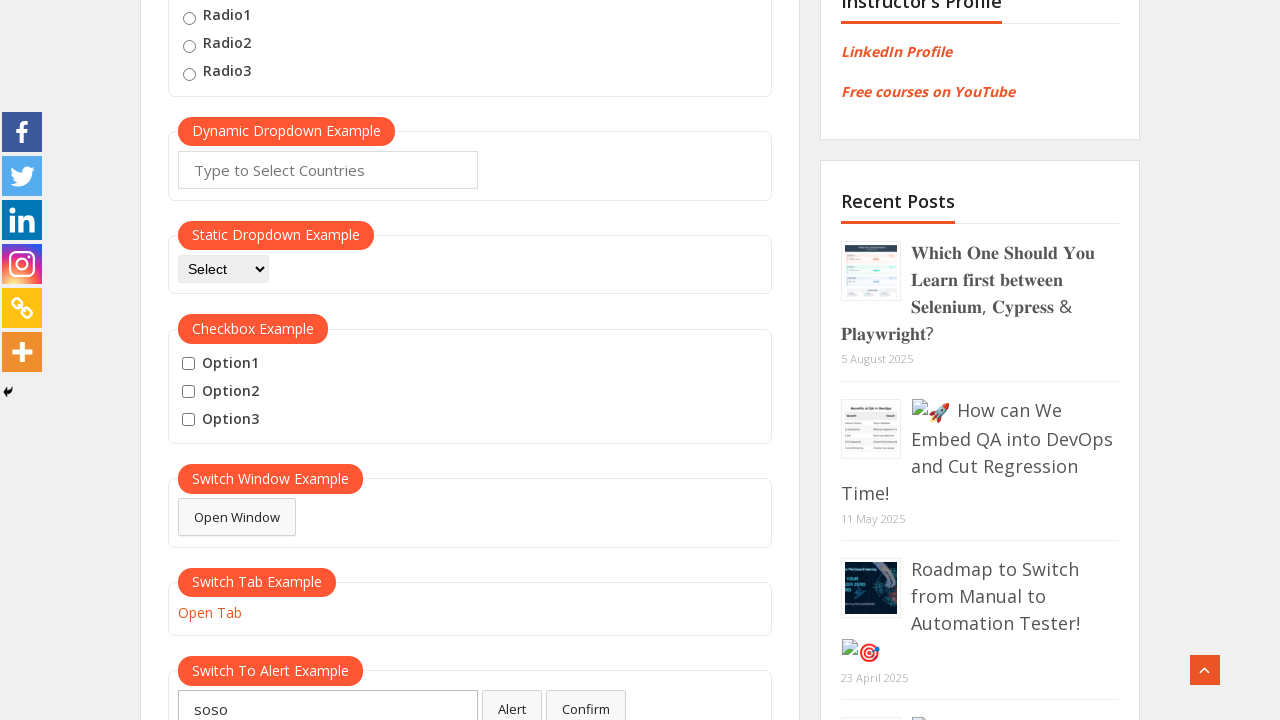

Set up dialog handler to accept confirm dialog
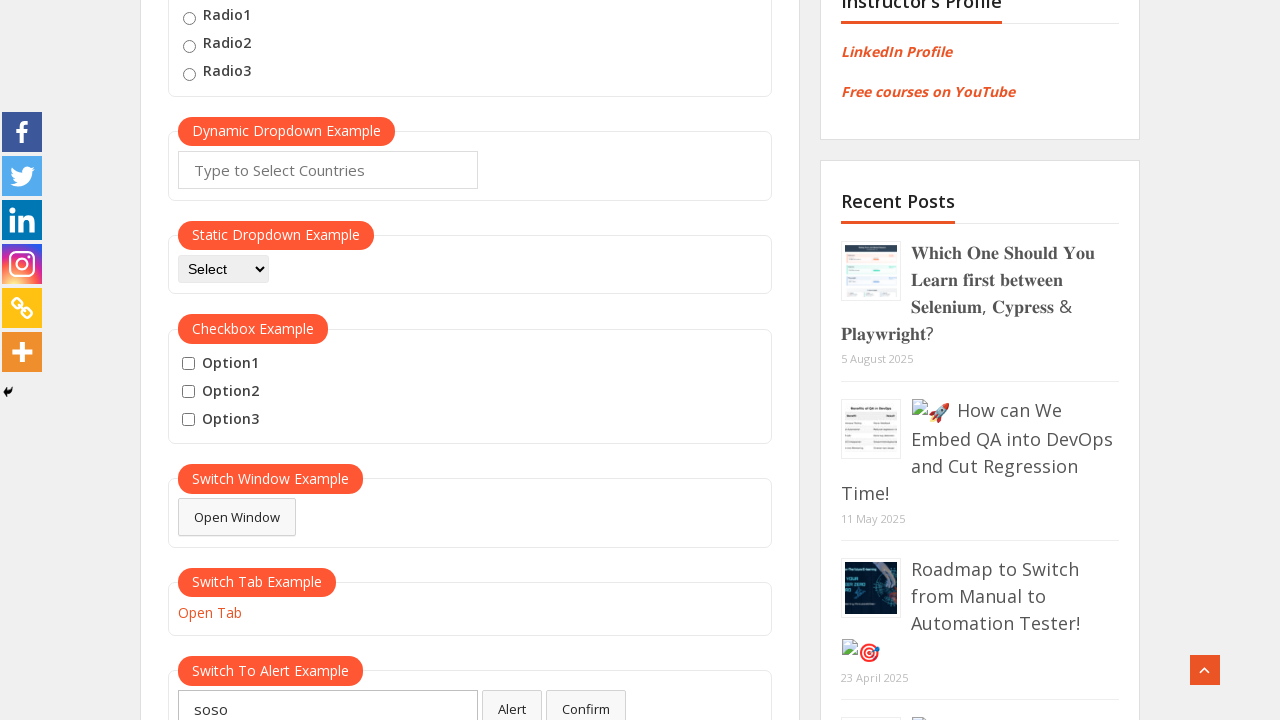

Clicked confirm button to trigger alert dialog at (586, 701) on #confirmbtn
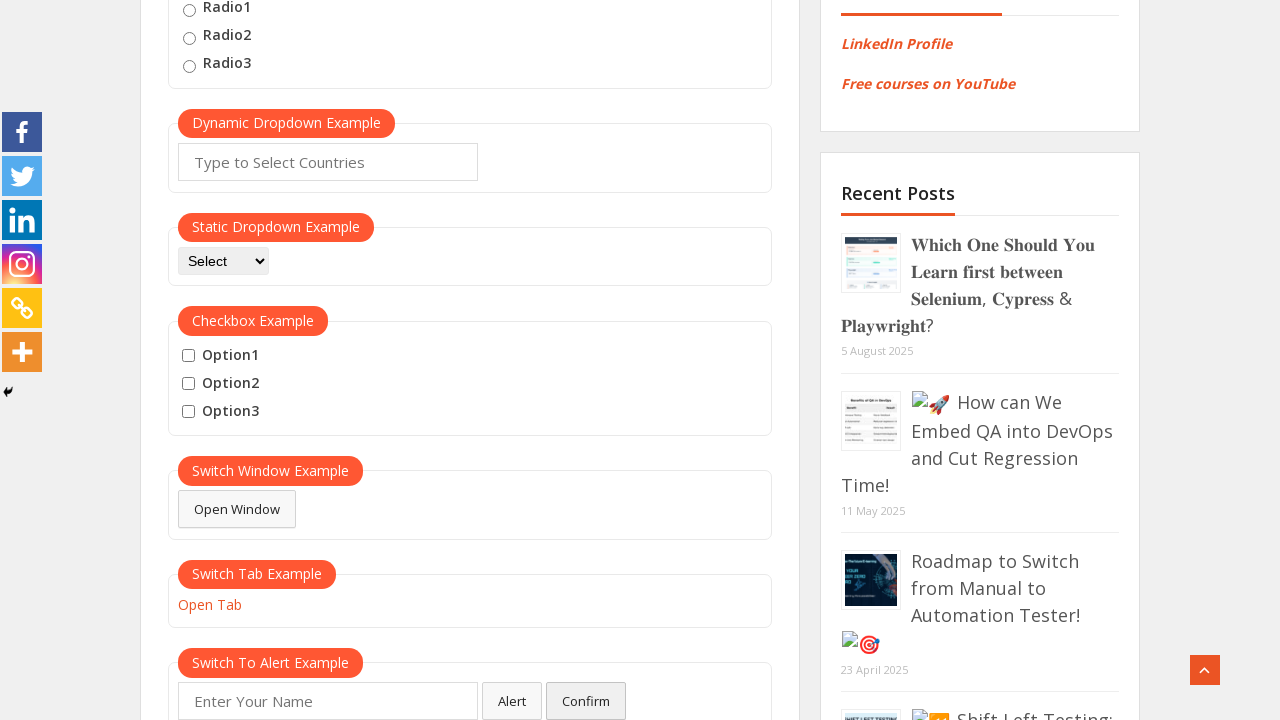

Waited 1000ms after handling confirm dialog
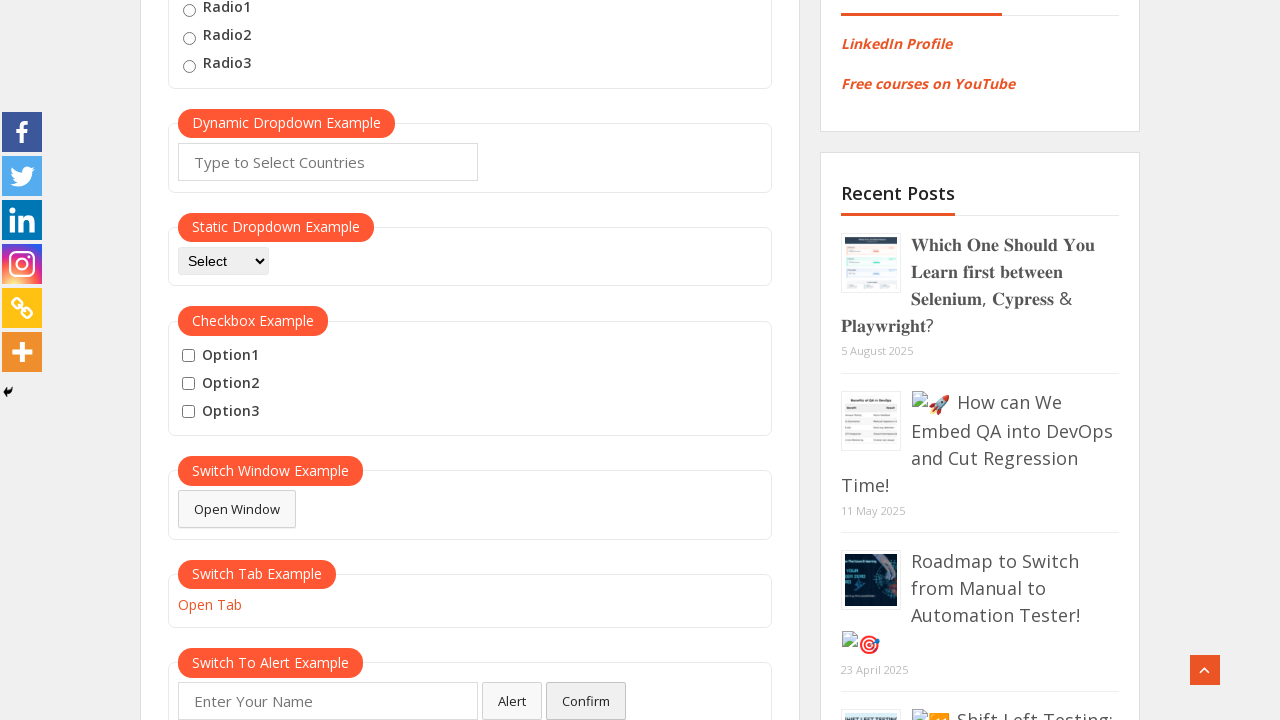

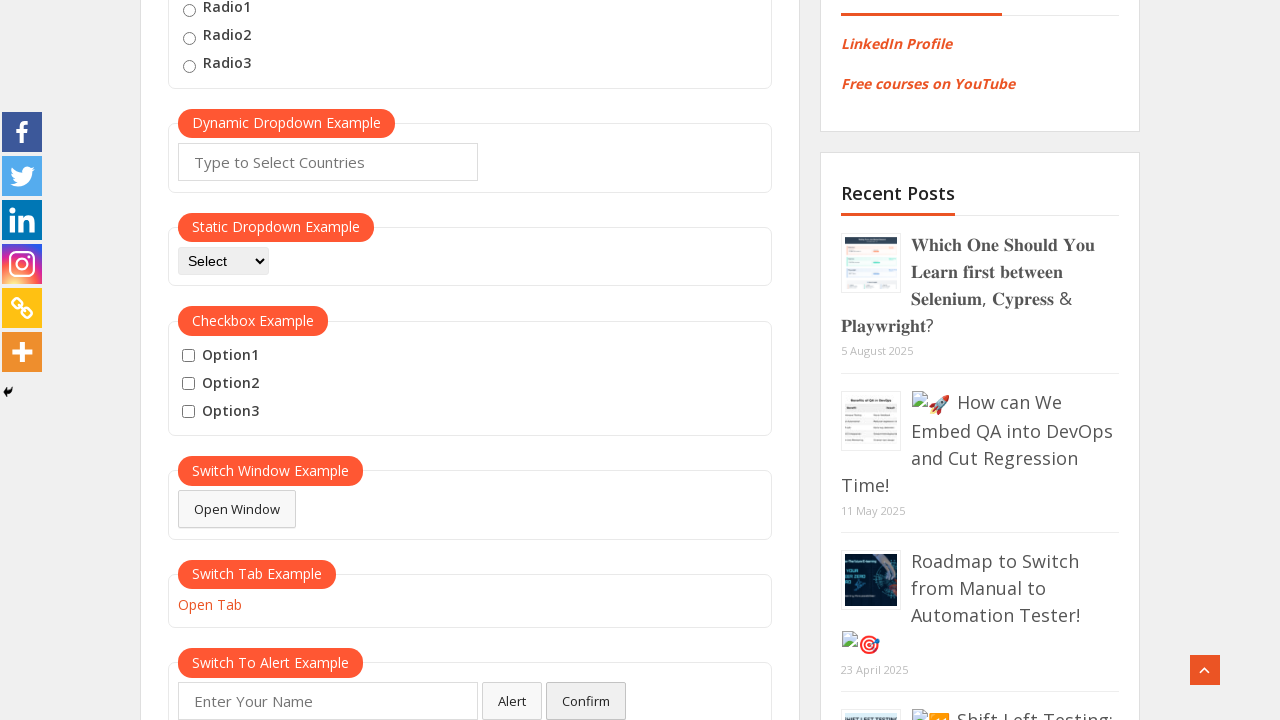